Tests datepicker functionality by entering a date value and pressing Enter to confirm the selection

Starting URL: https://formy-project.herokuapp.com/datepicker

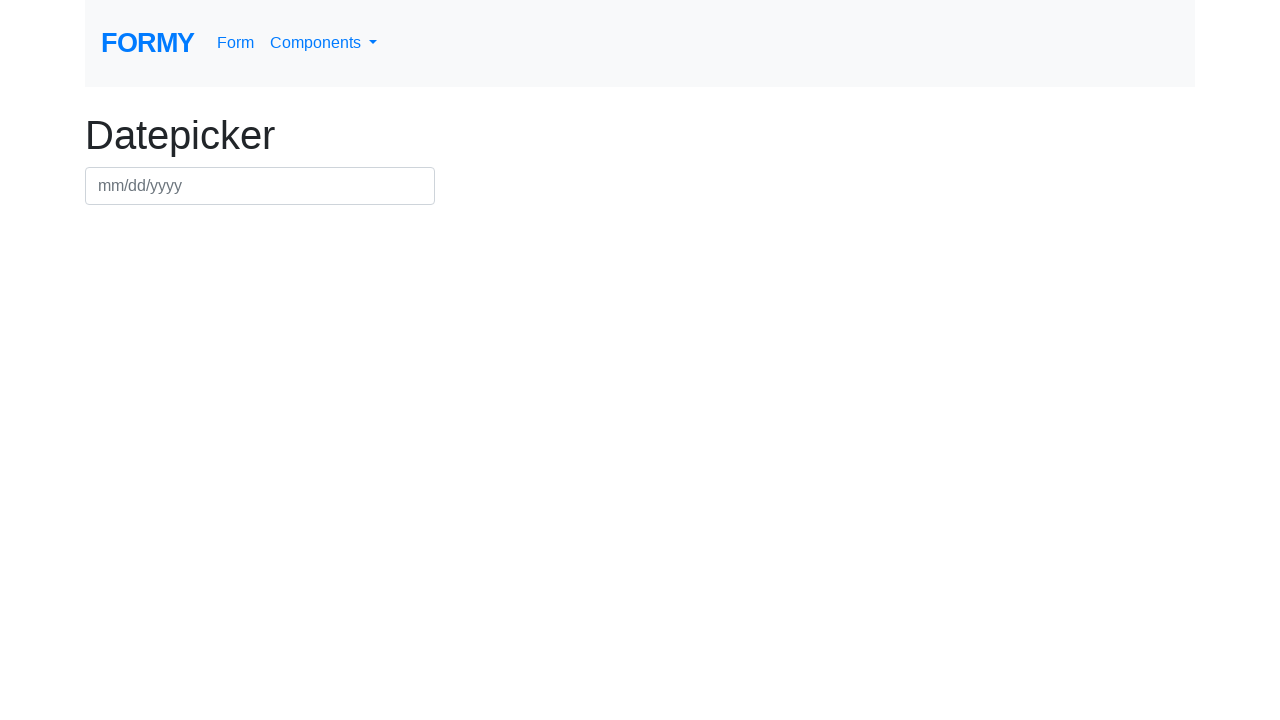

Filled datepicker field with date 15/03/2025 on #datepicker
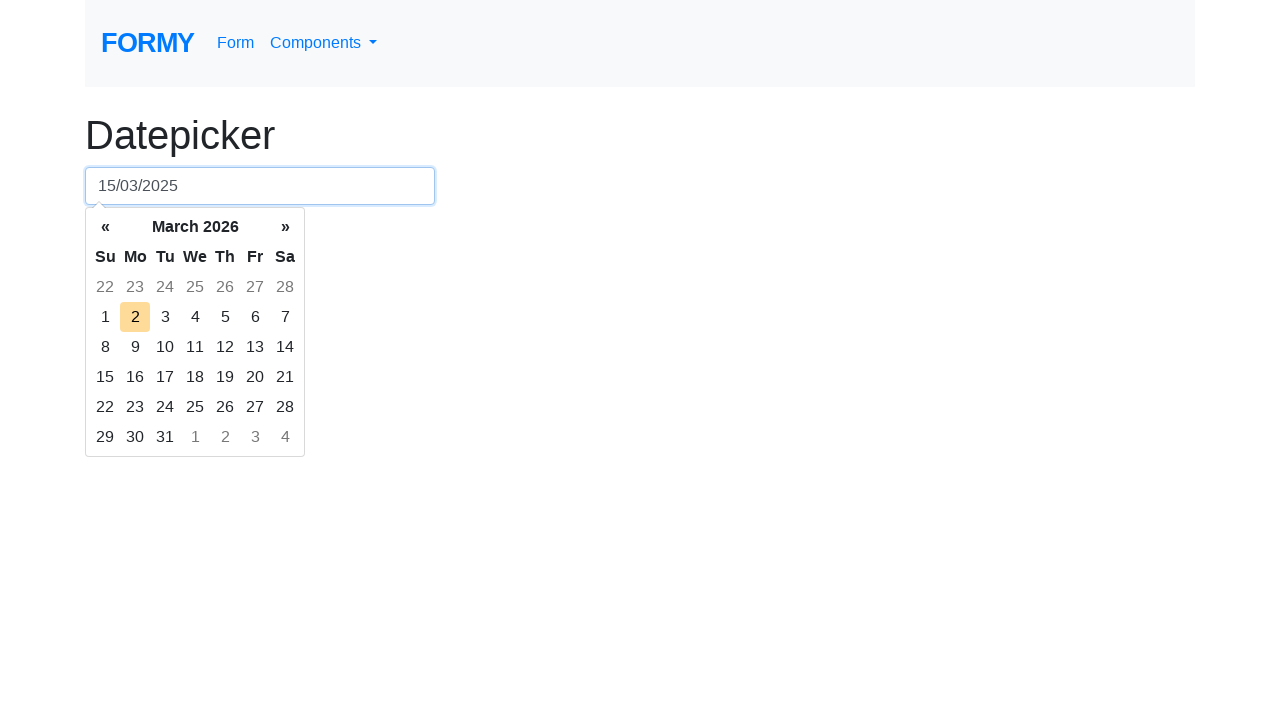

Pressed Enter to confirm date selection on #datepicker
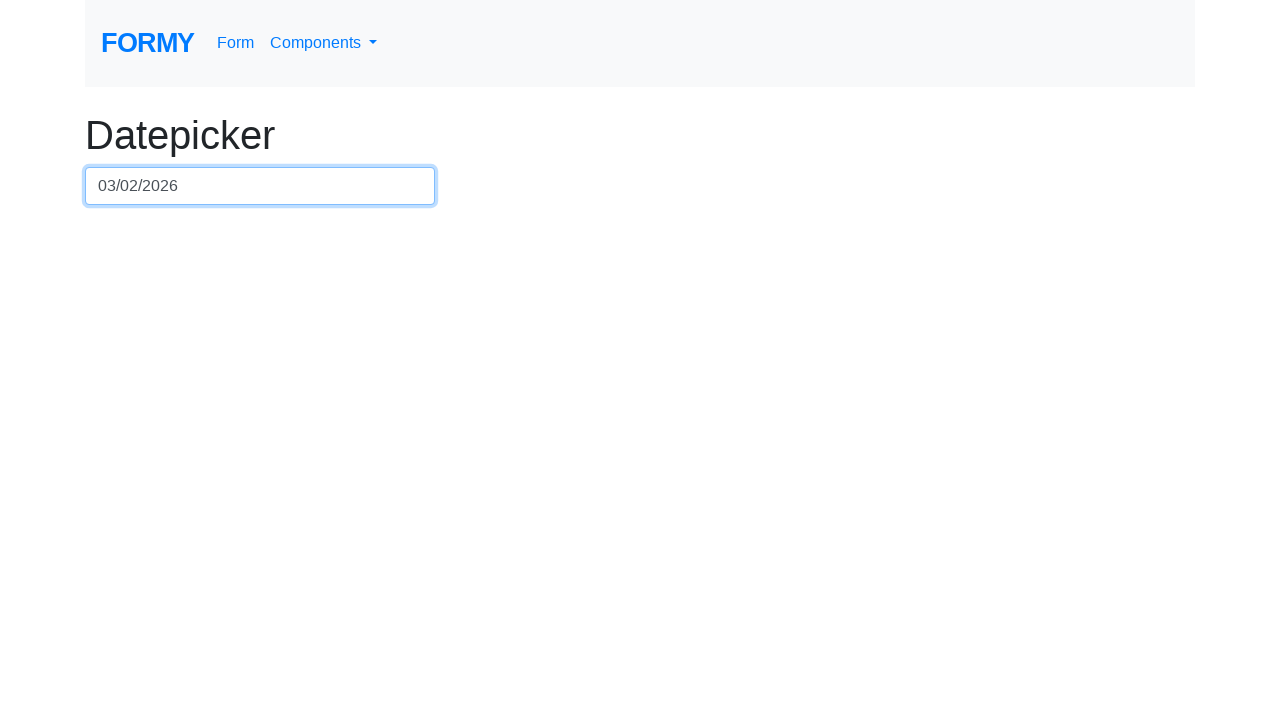

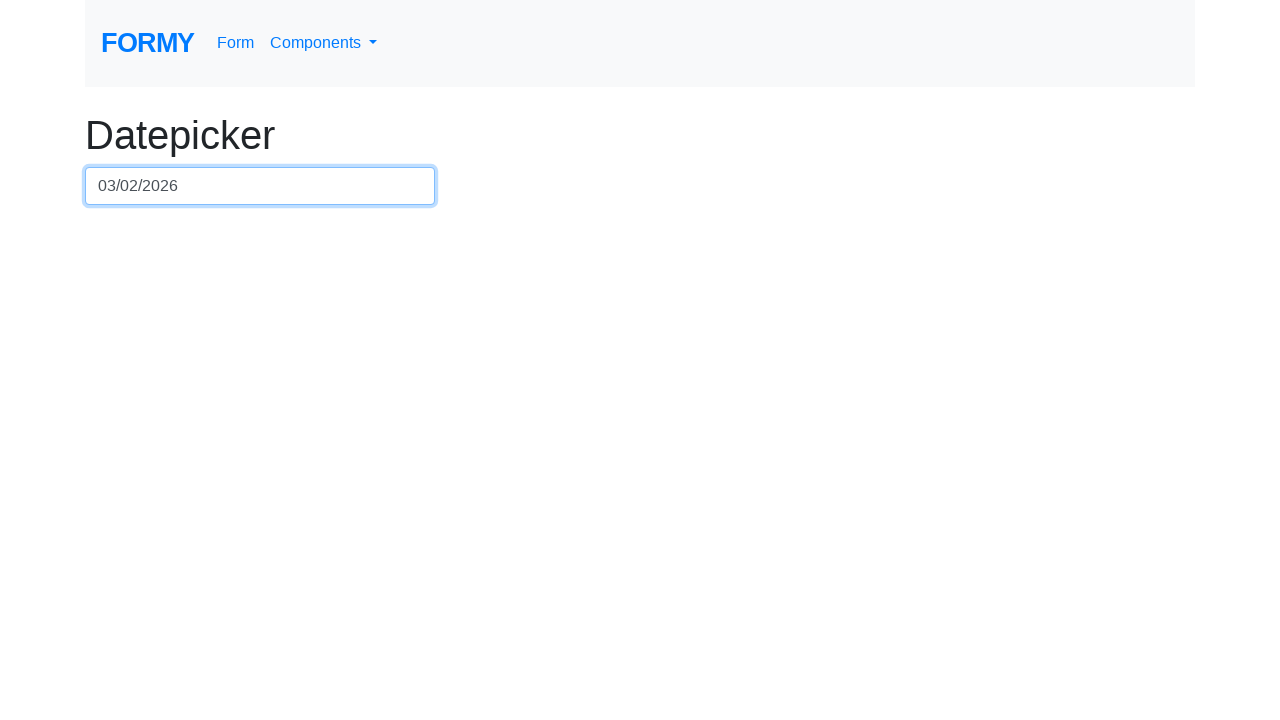